Tests a form that displays two numbers, calculates their sum, and selects the result from a dropdown menu before submitting

Starting URL: http://suninjuly.github.io/selects1.html

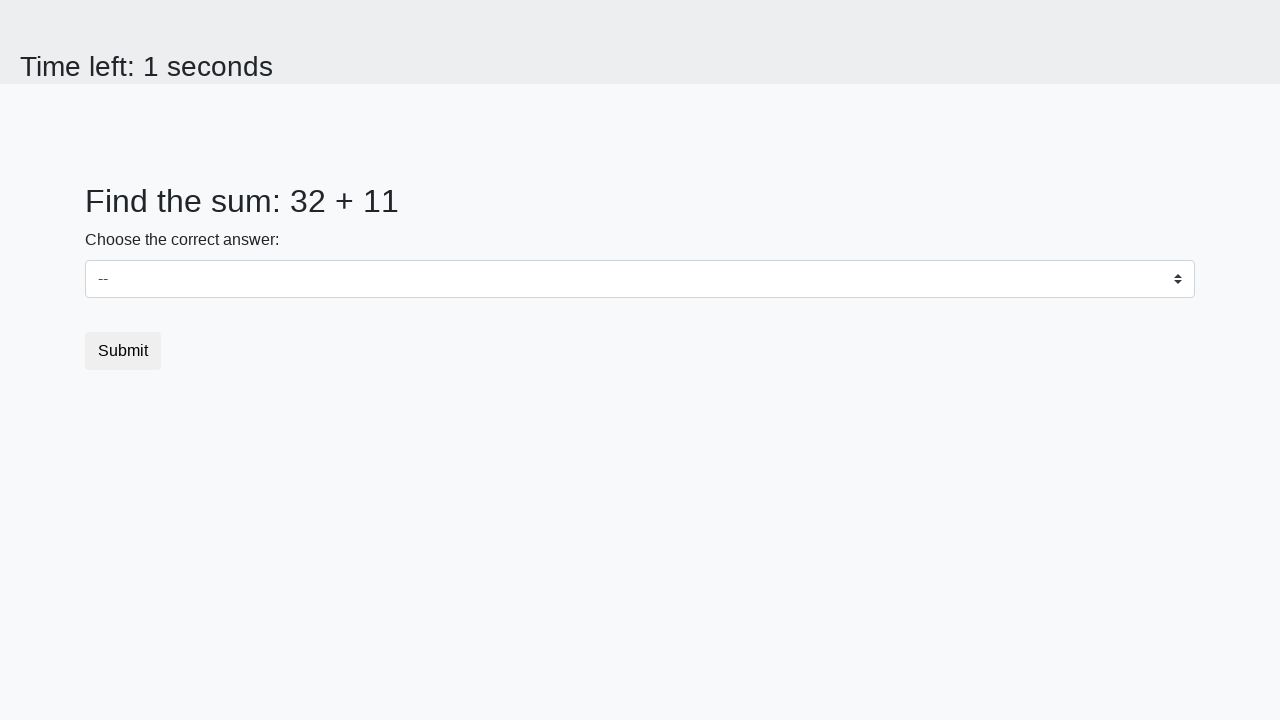

Retrieved first number from #num1 element
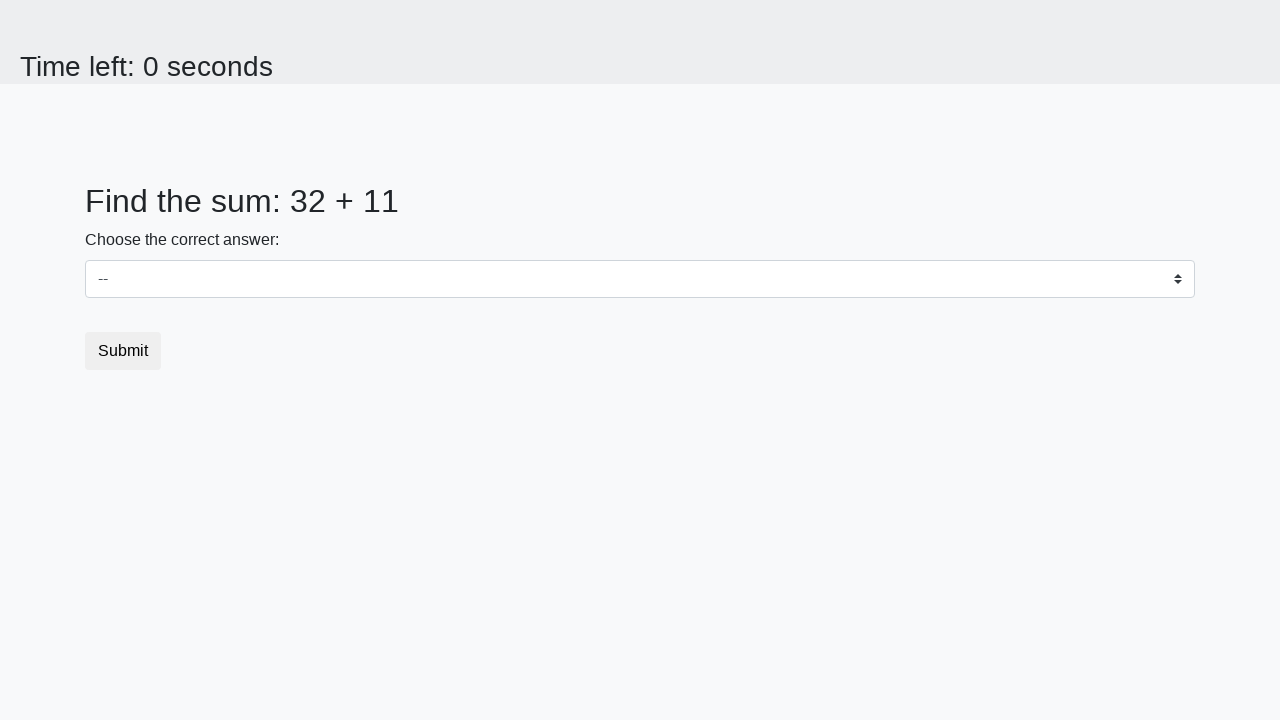

Retrieved second number from #num2 element
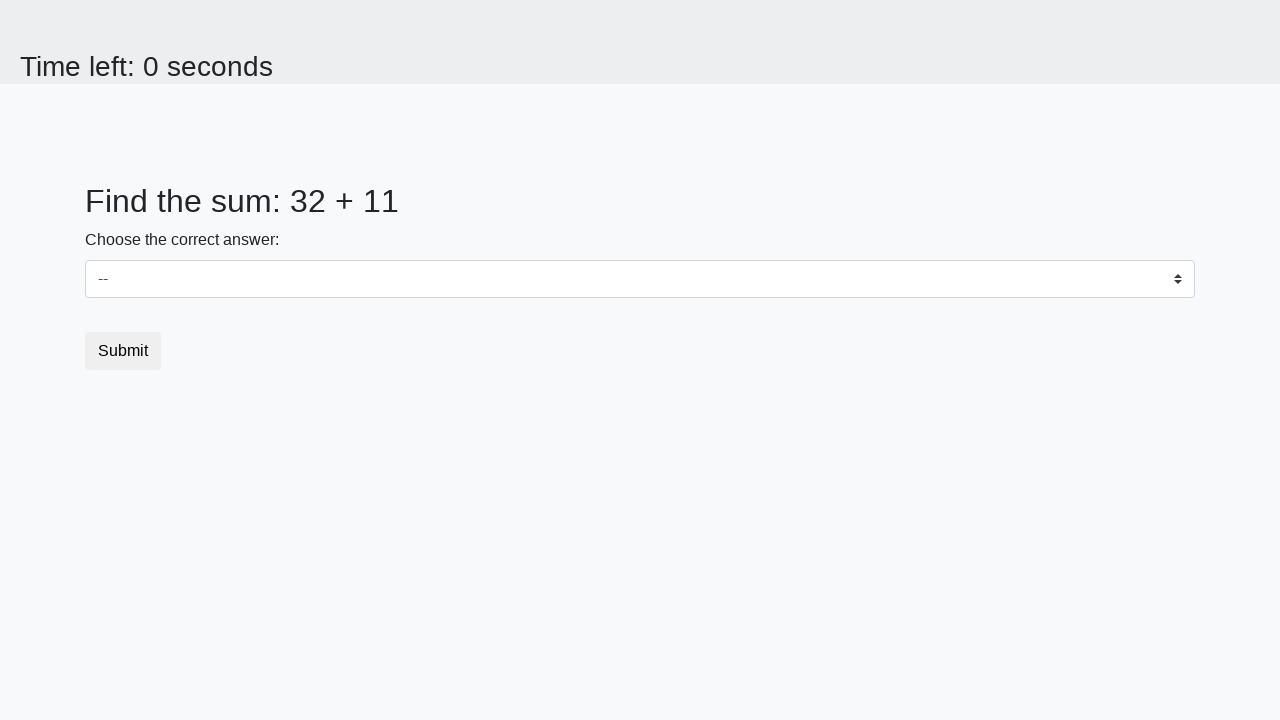

Calculated sum: 32 + 11 = 43
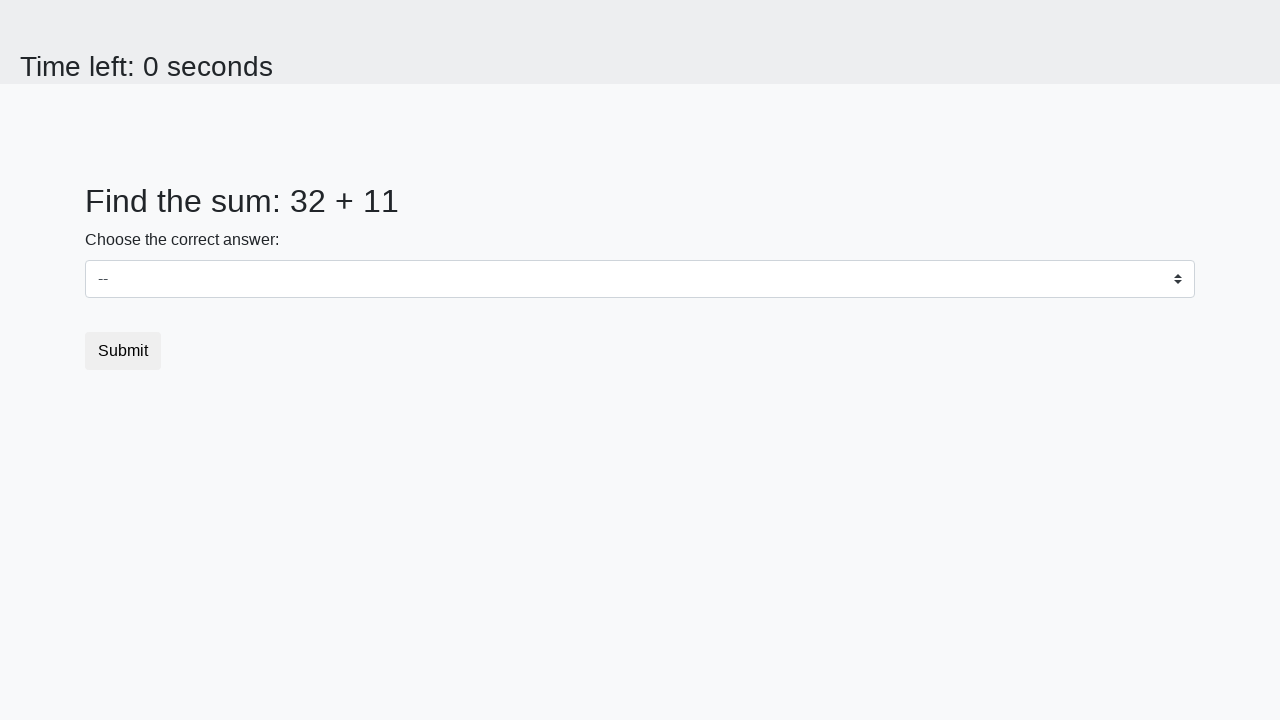

Selected value 43 from dropdown menu on #dropdown
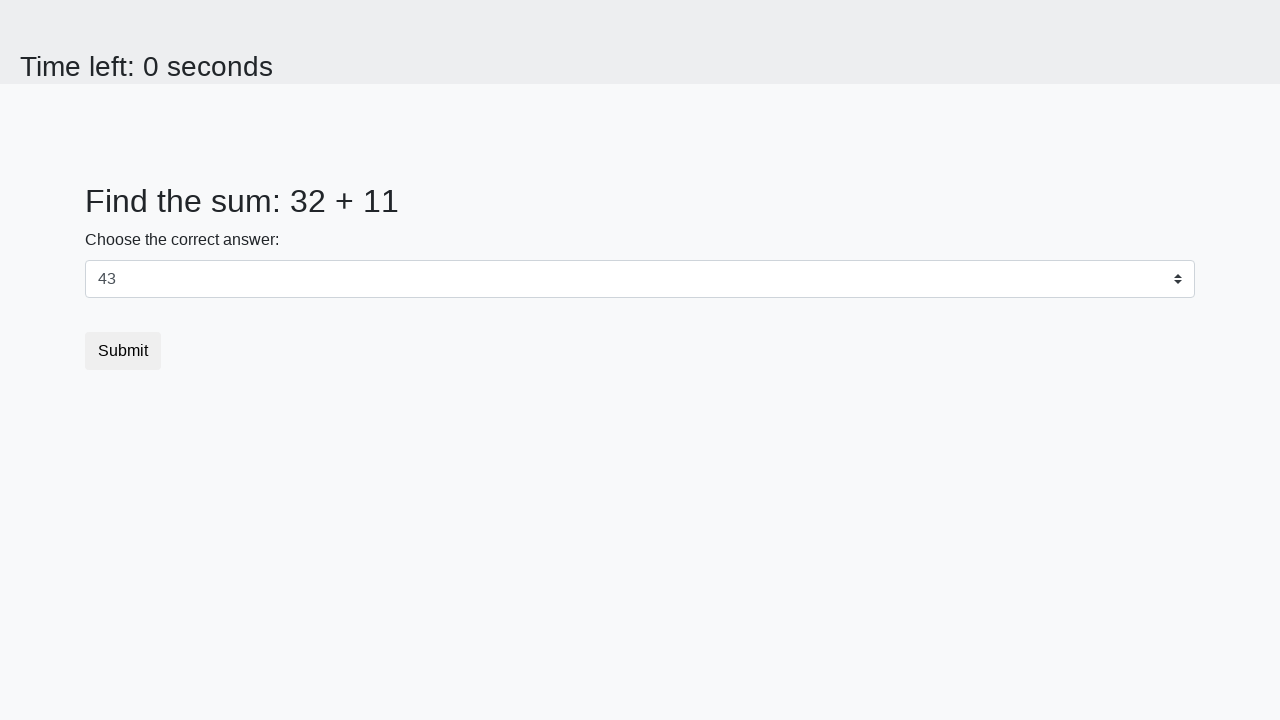

Clicked submit button to submit the form at (123, 351) on .btn
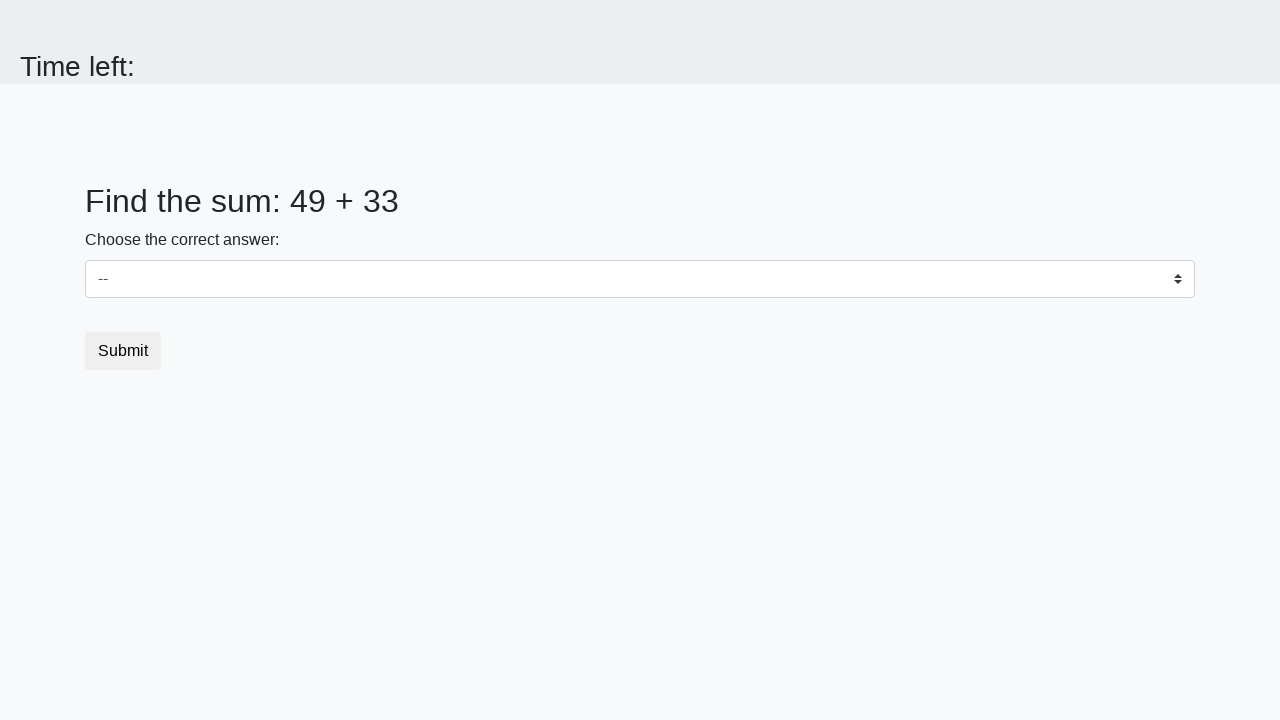

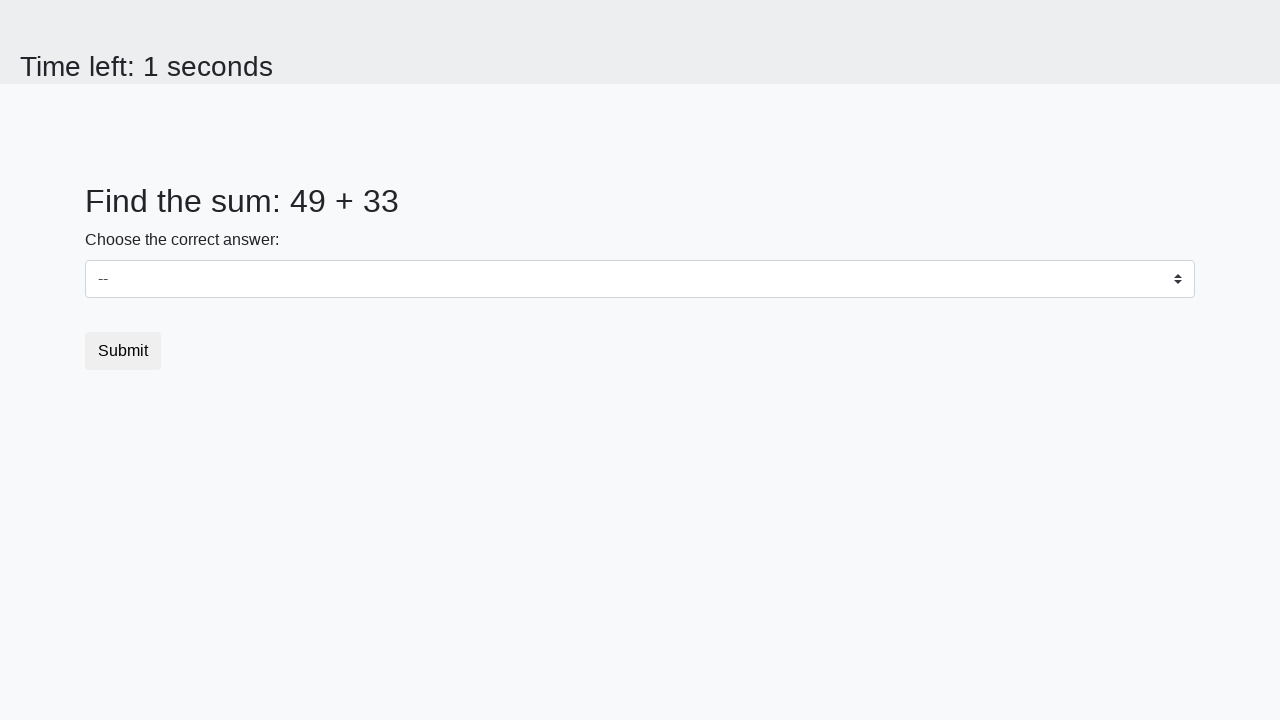